Tests clicking the JS Prompt button, entering text "automation_test_2024" into the prompt, accepting it, and verifying the result displays the entered text

Starting URL: https://the-internet.herokuapp.com/javascript_alerts

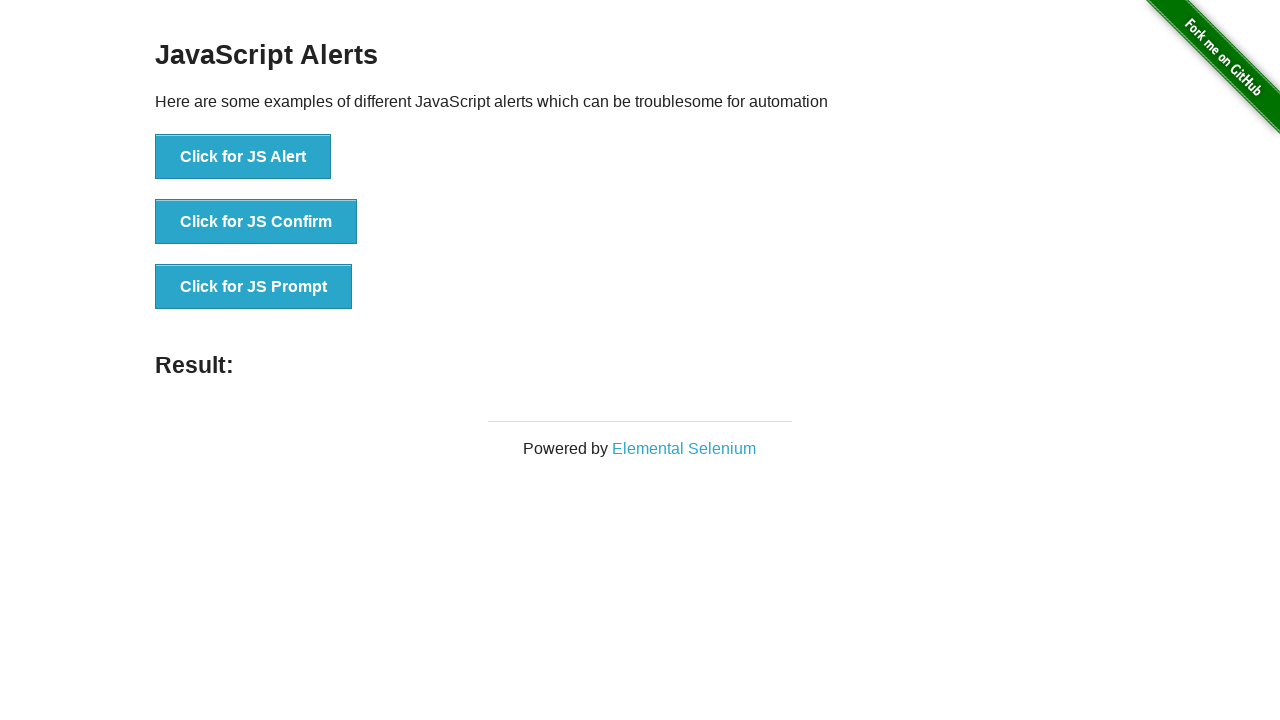

Set up dialog handler to accept prompt with text 'automation_test_2024'
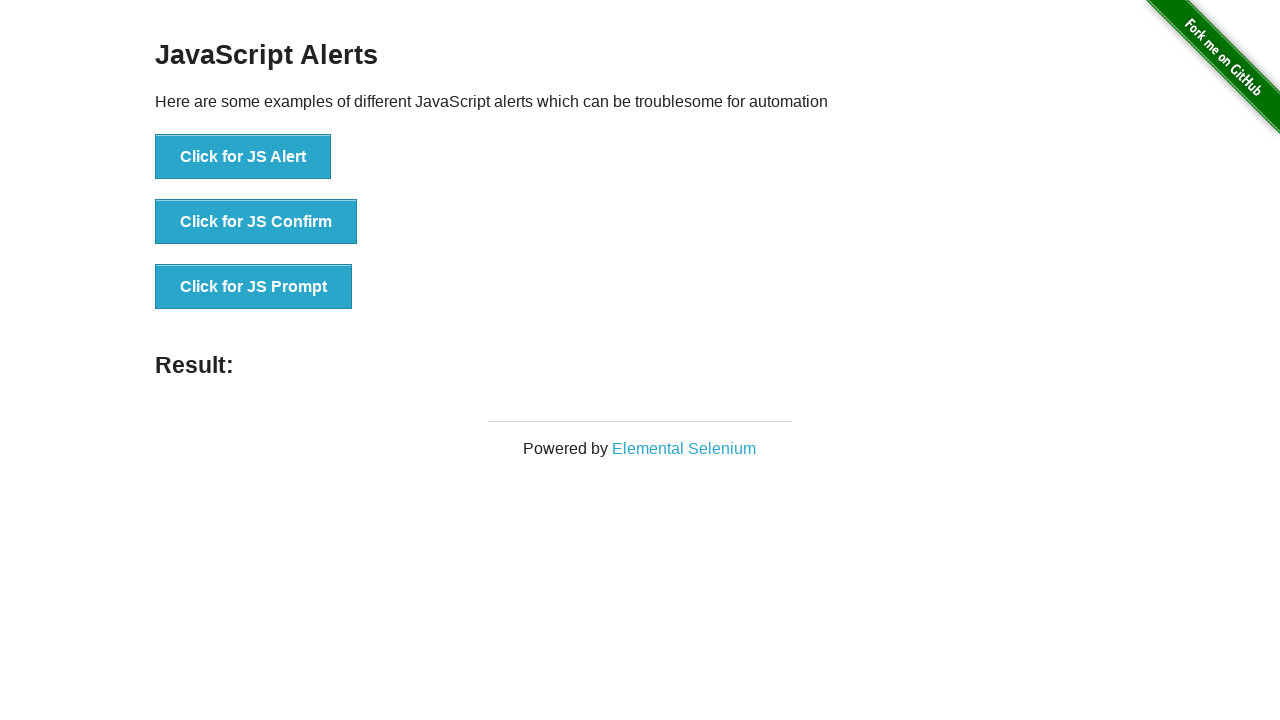

Clicked the JS Prompt button at (254, 287) on button[onclick*='jsPrompt']
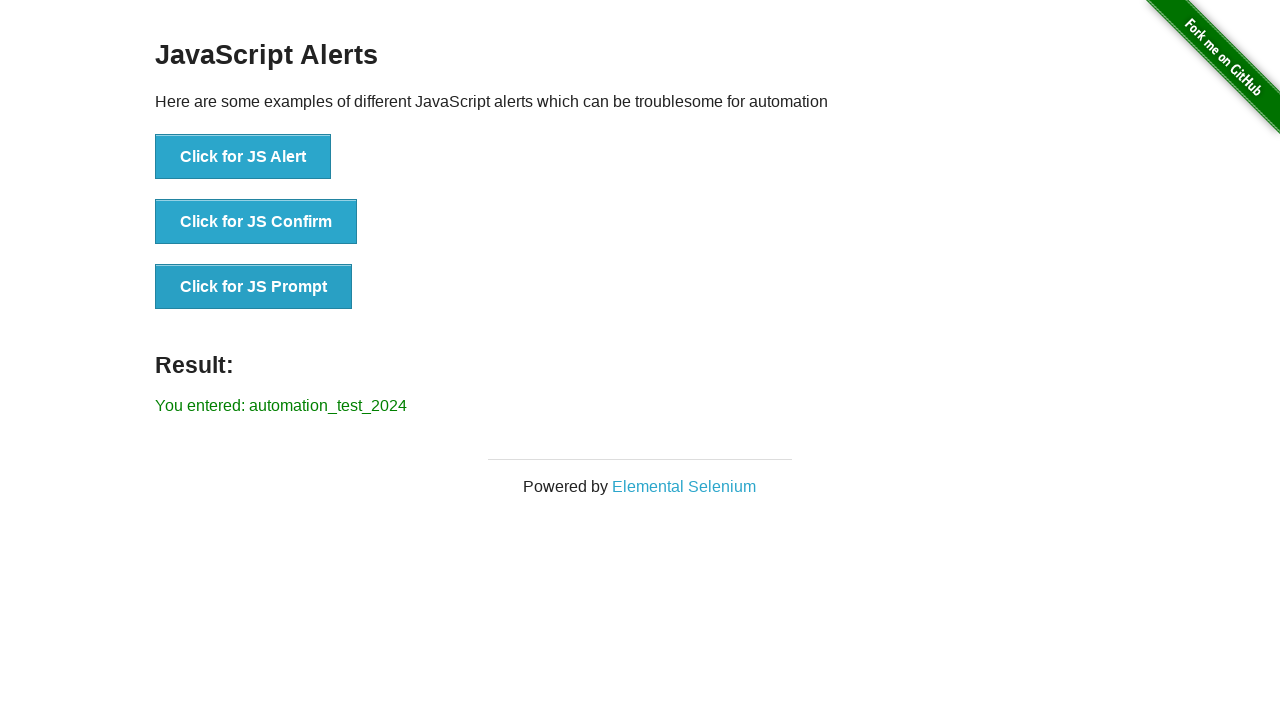

Result element loaded after prompt acceptance
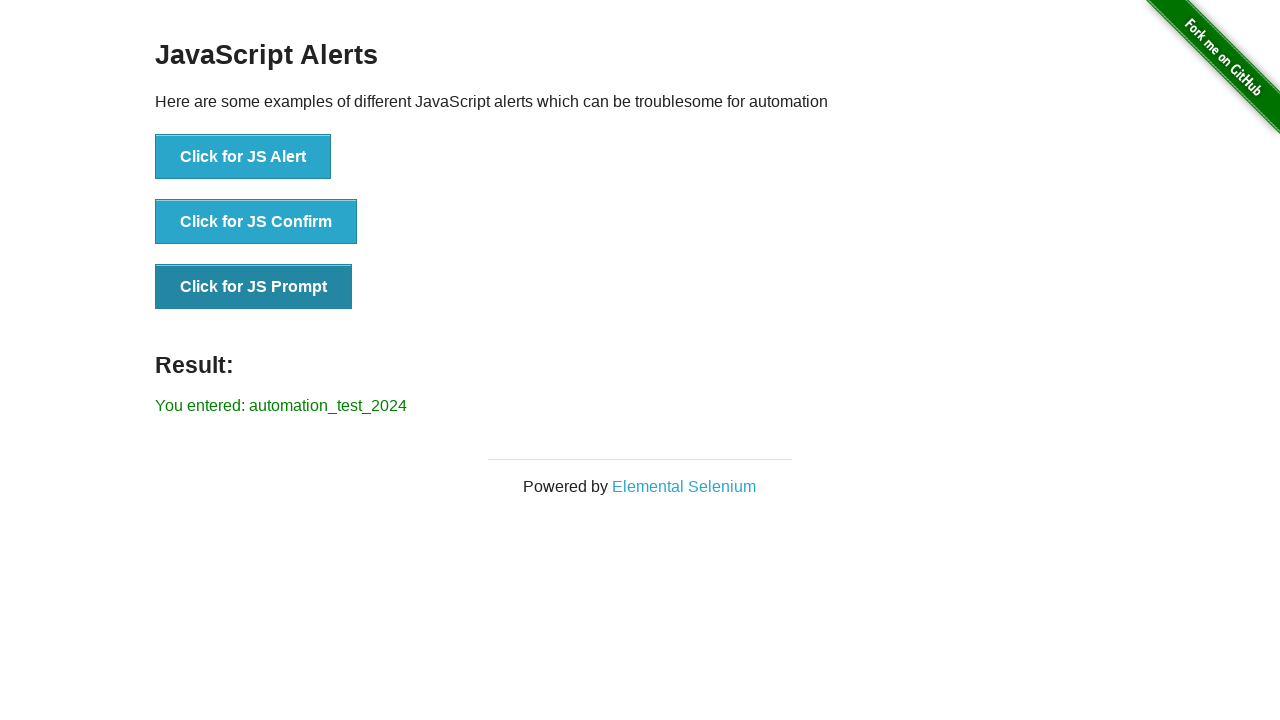

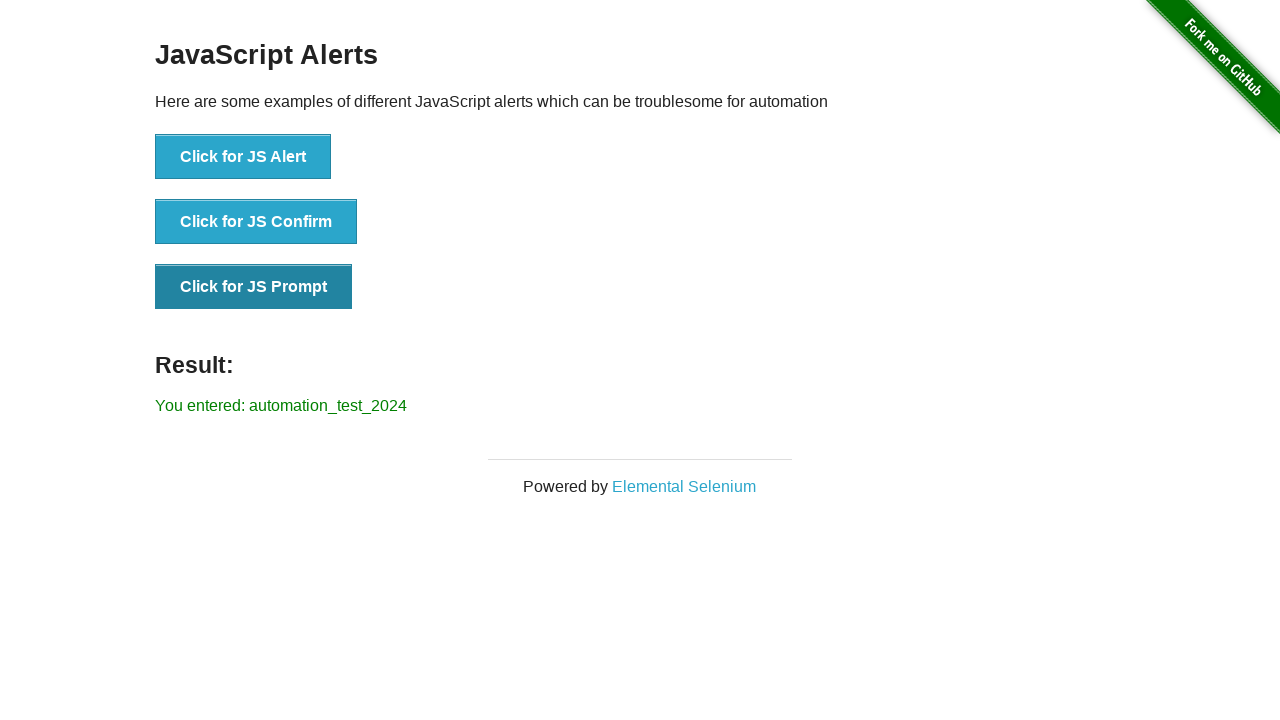